Tests multiple browser window handling by clicking a button three times to open new windows, then closing each child window and switching back to the parent window.

Starting URL: https://demoqa.com/browser-windows

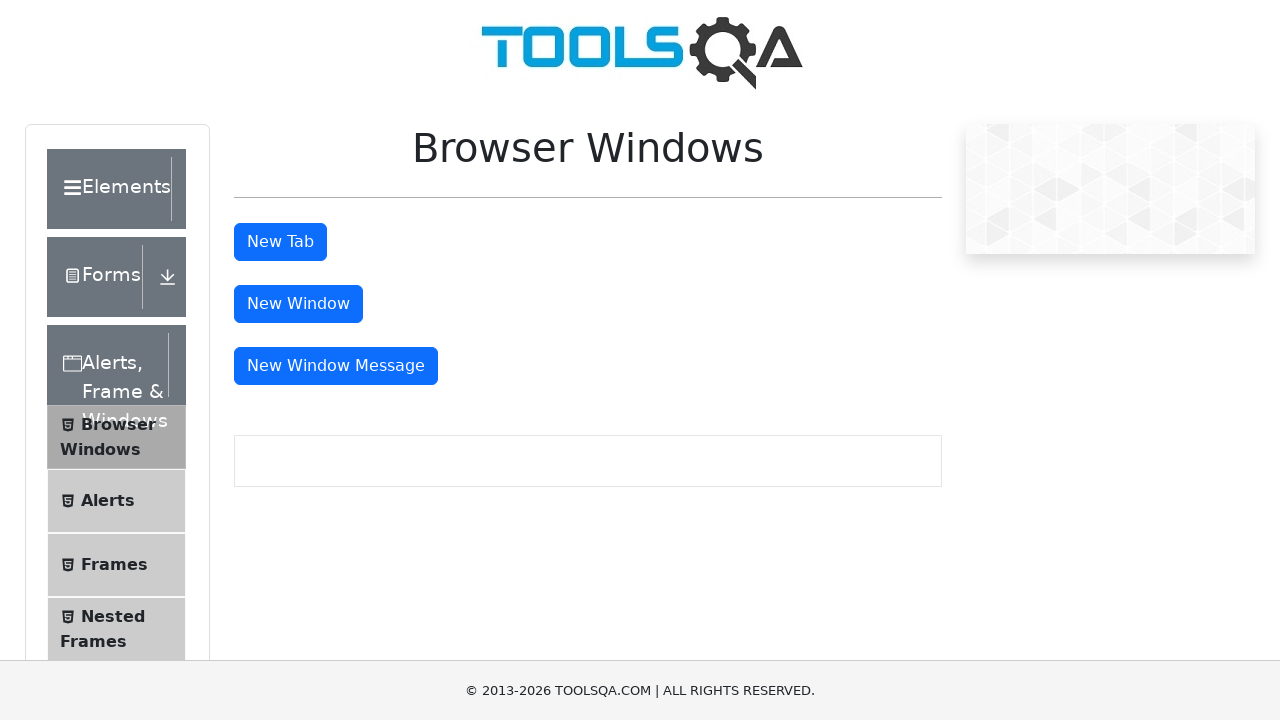

Clicked 'New Window' button - first window opened at (298, 304) on button#windowButton
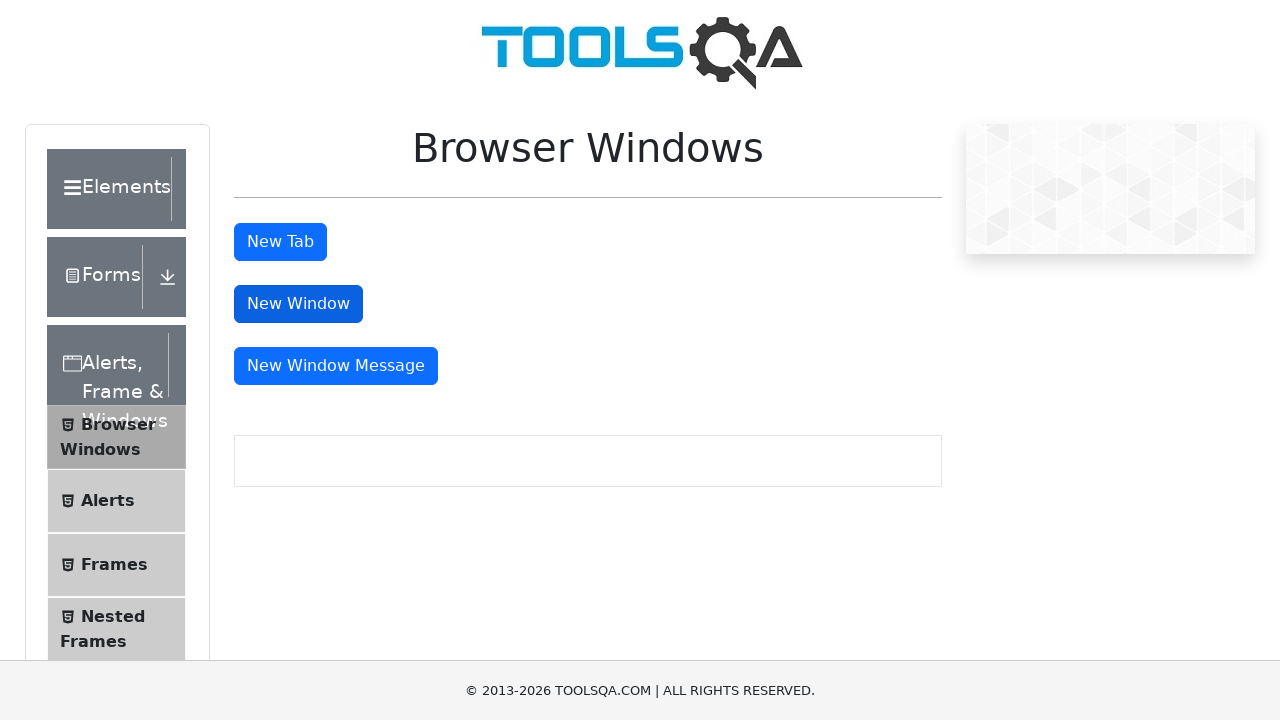

Clicked 'New Window' button - second window opened at (298, 304) on button#windowButton
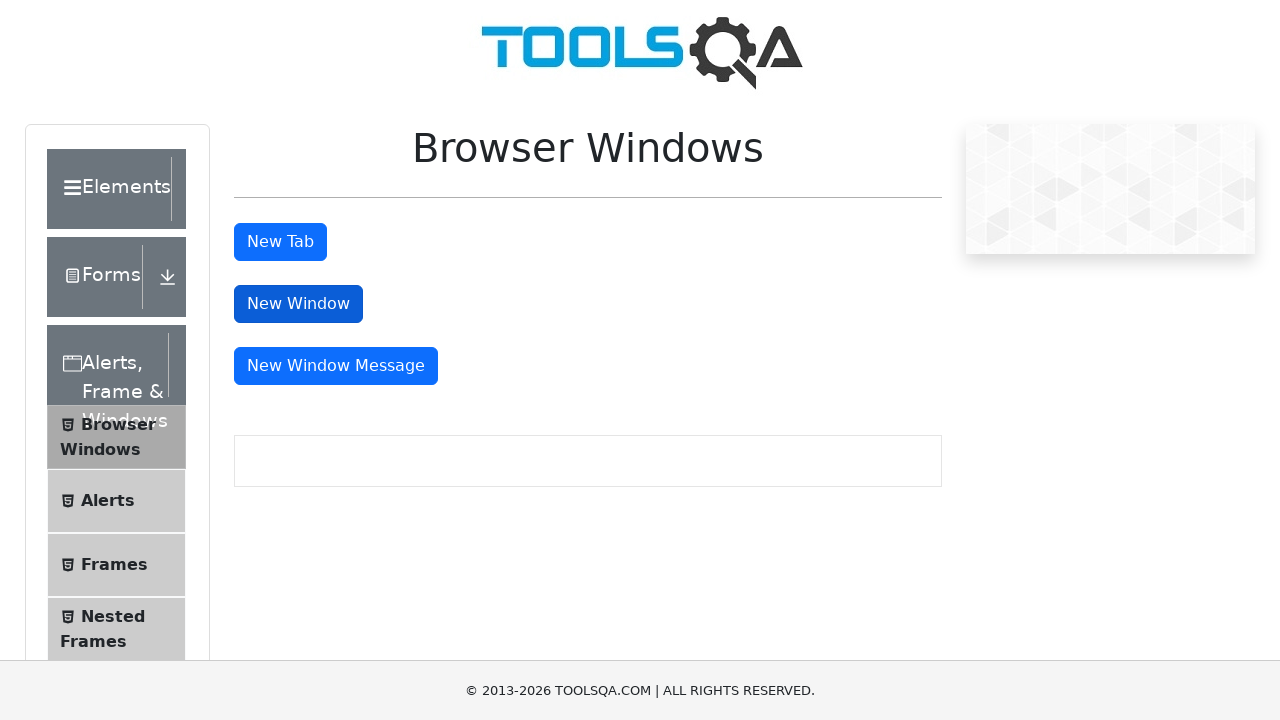

Clicked 'New Window' button - third window opened at (298, 304) on button#windowButton
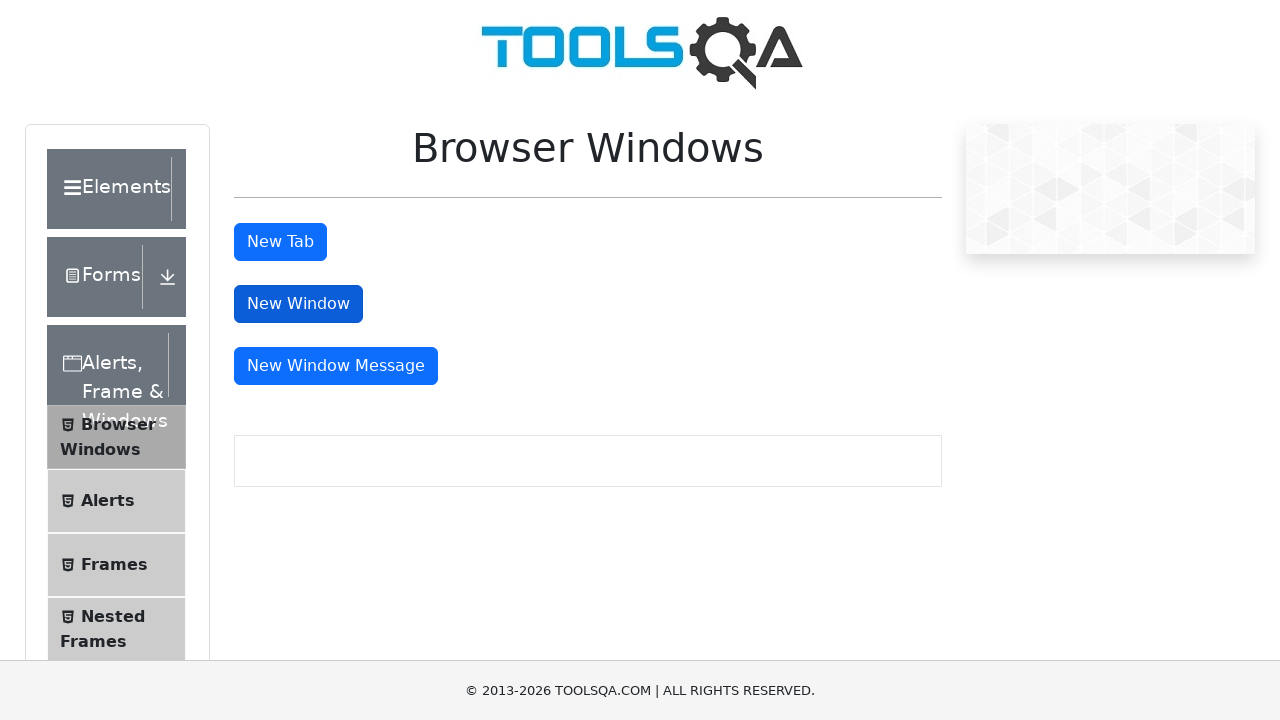

Waited for all windows to fully open
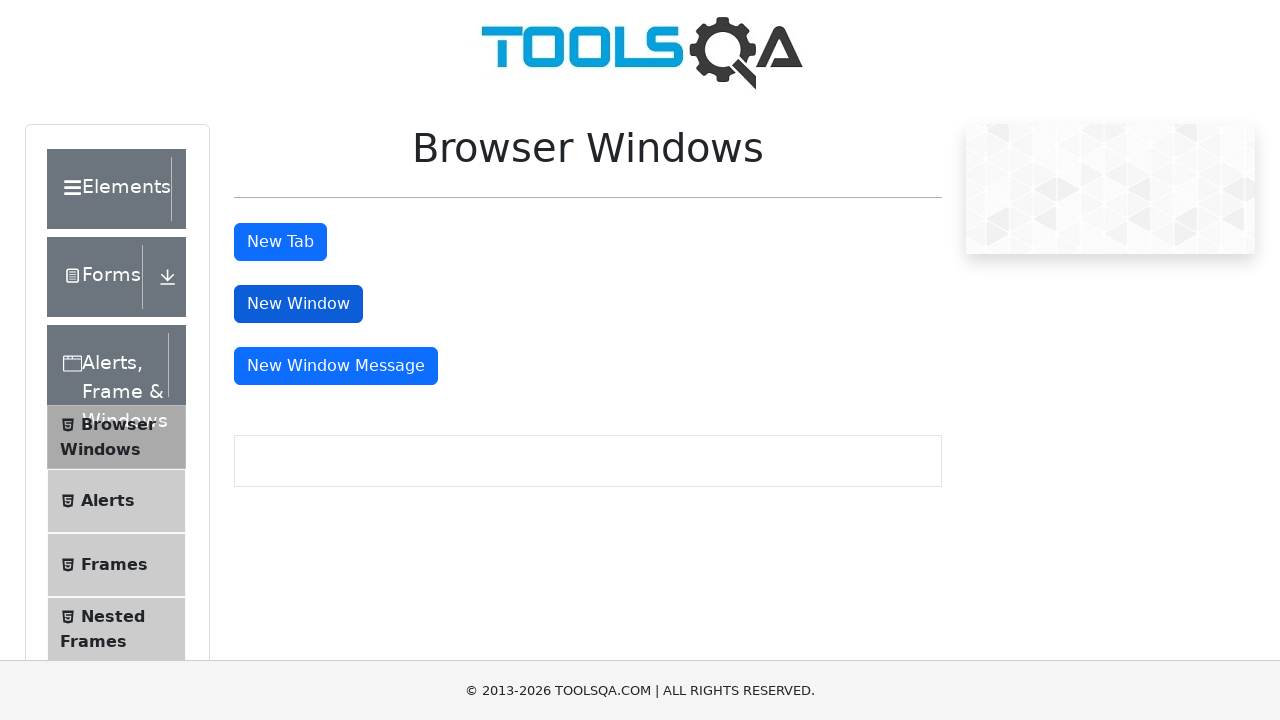

Retrieved all open pages - total count: 4
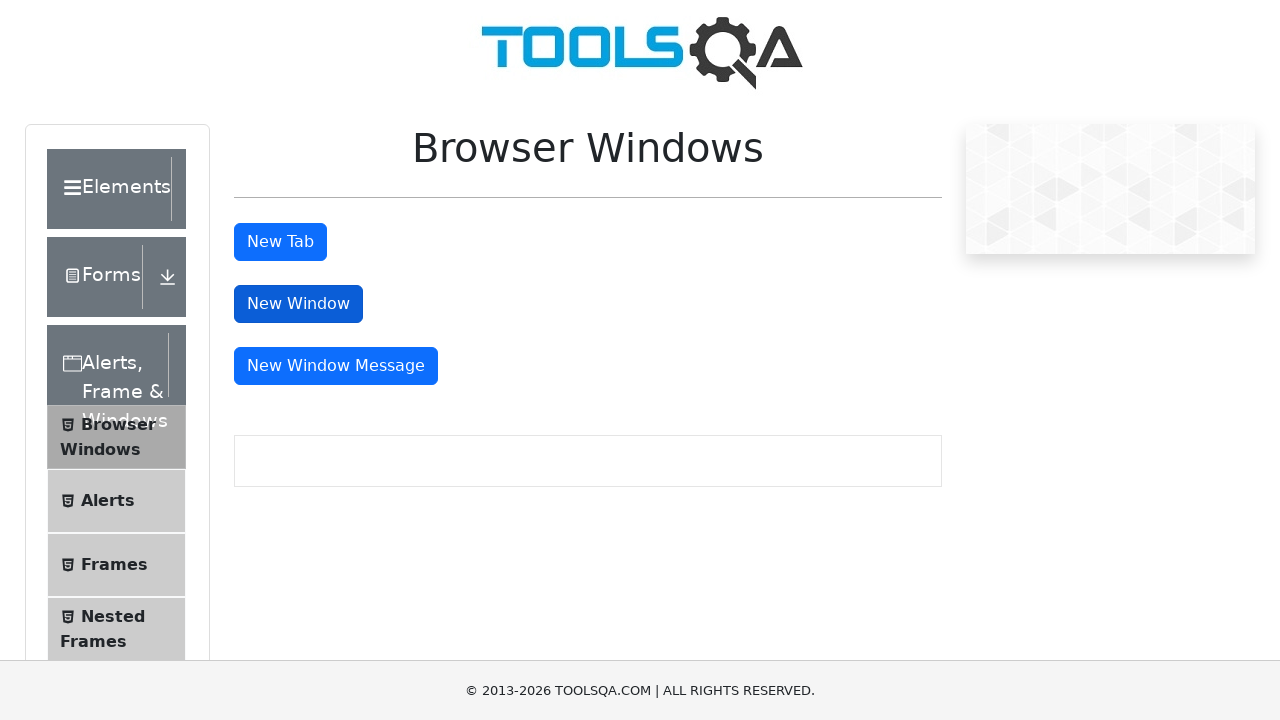

Closed first child window
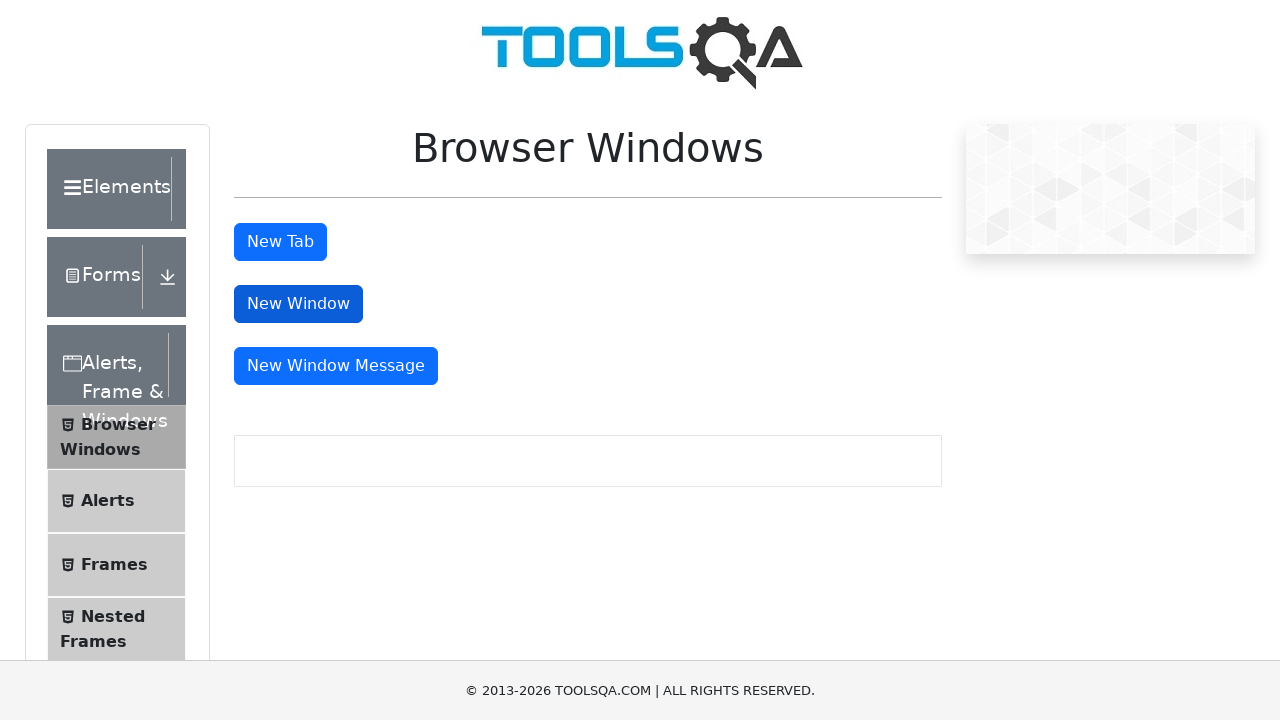

Waited after closing first child window
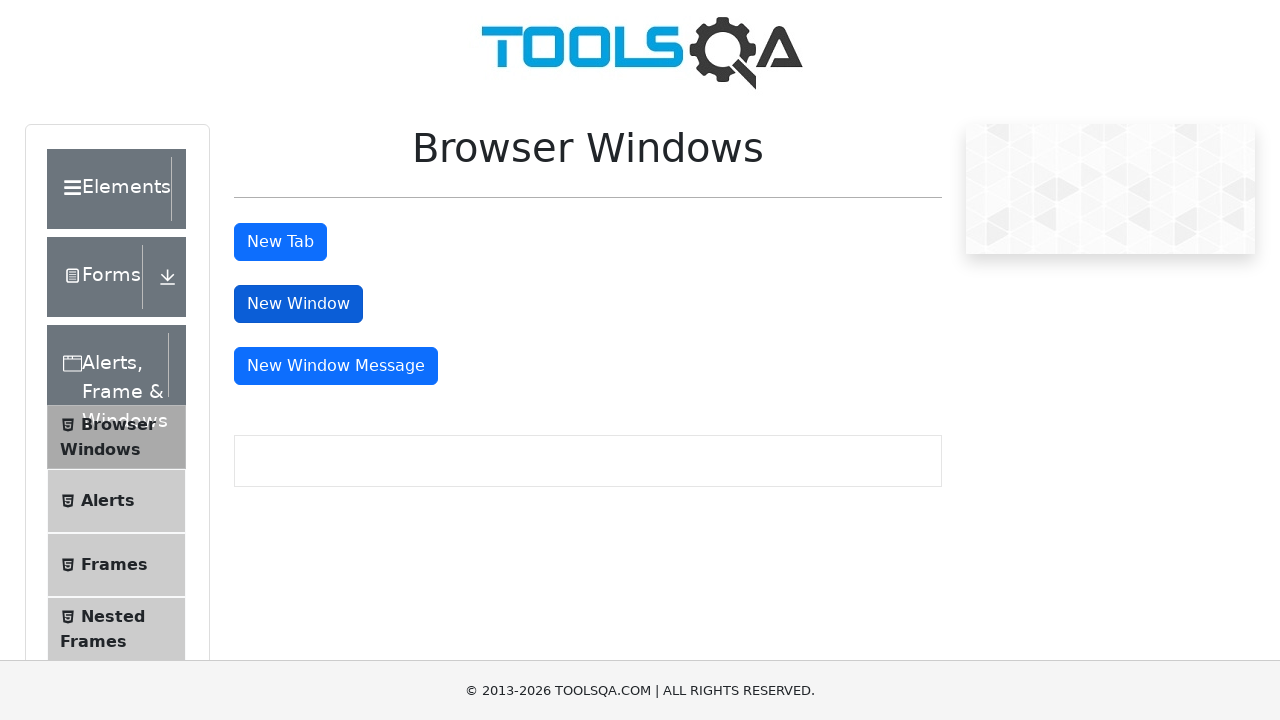

Closed second child window
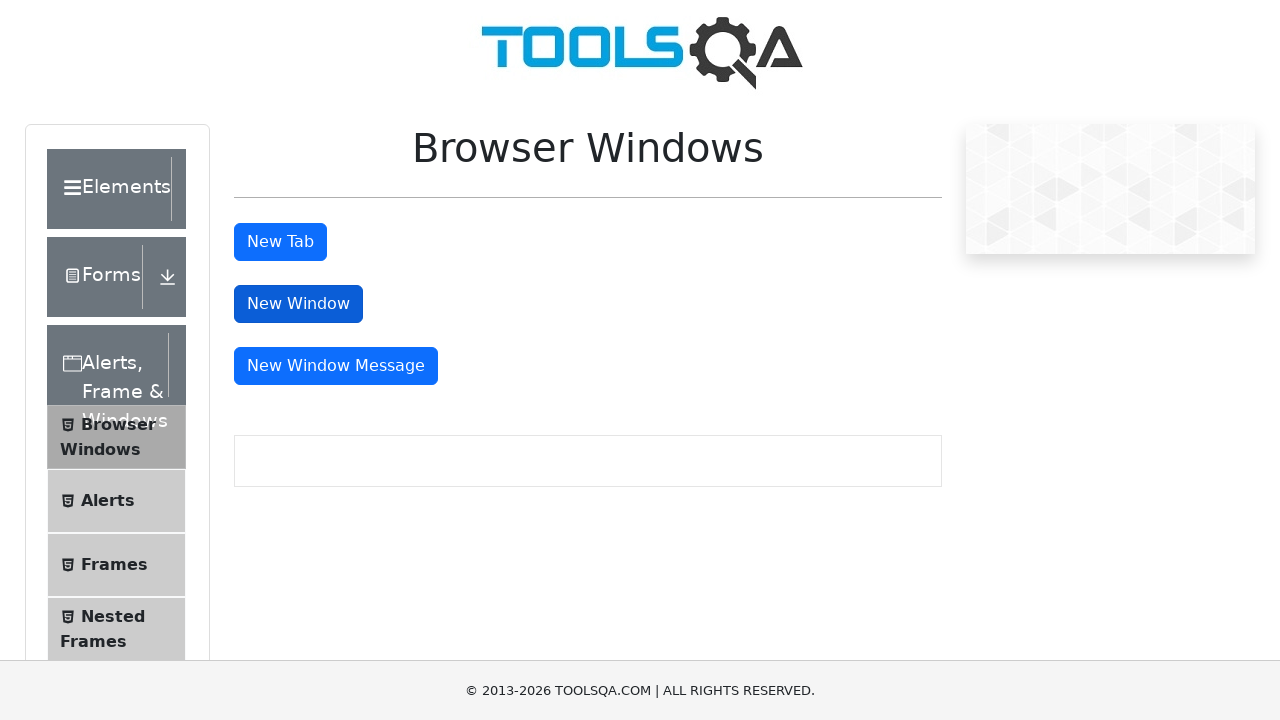

Waited after closing second child window
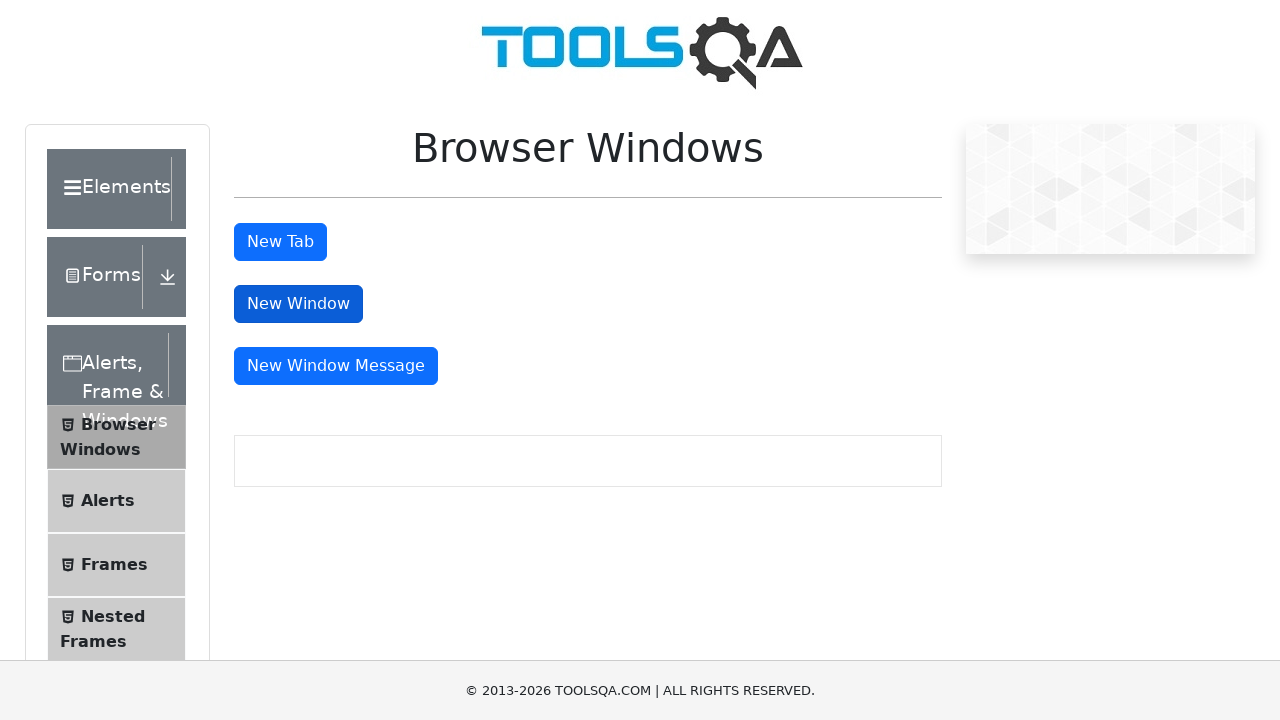

Closed third child window
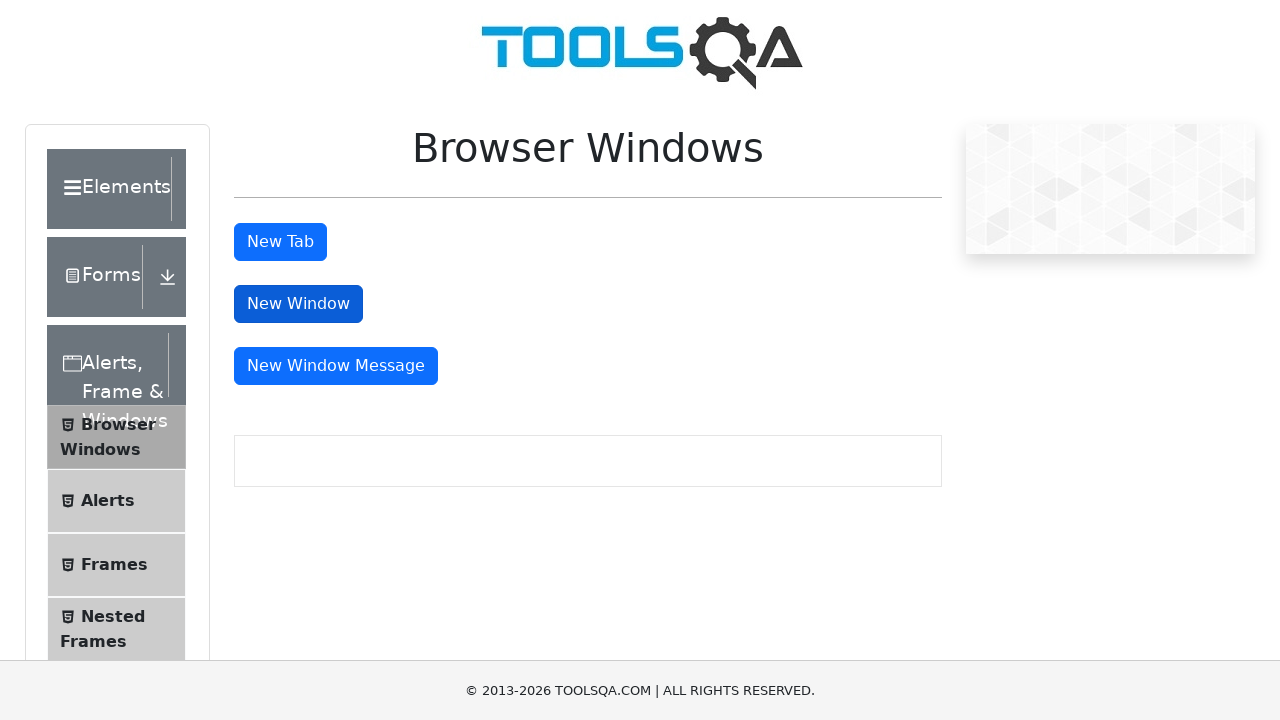

Waited after closing third child window
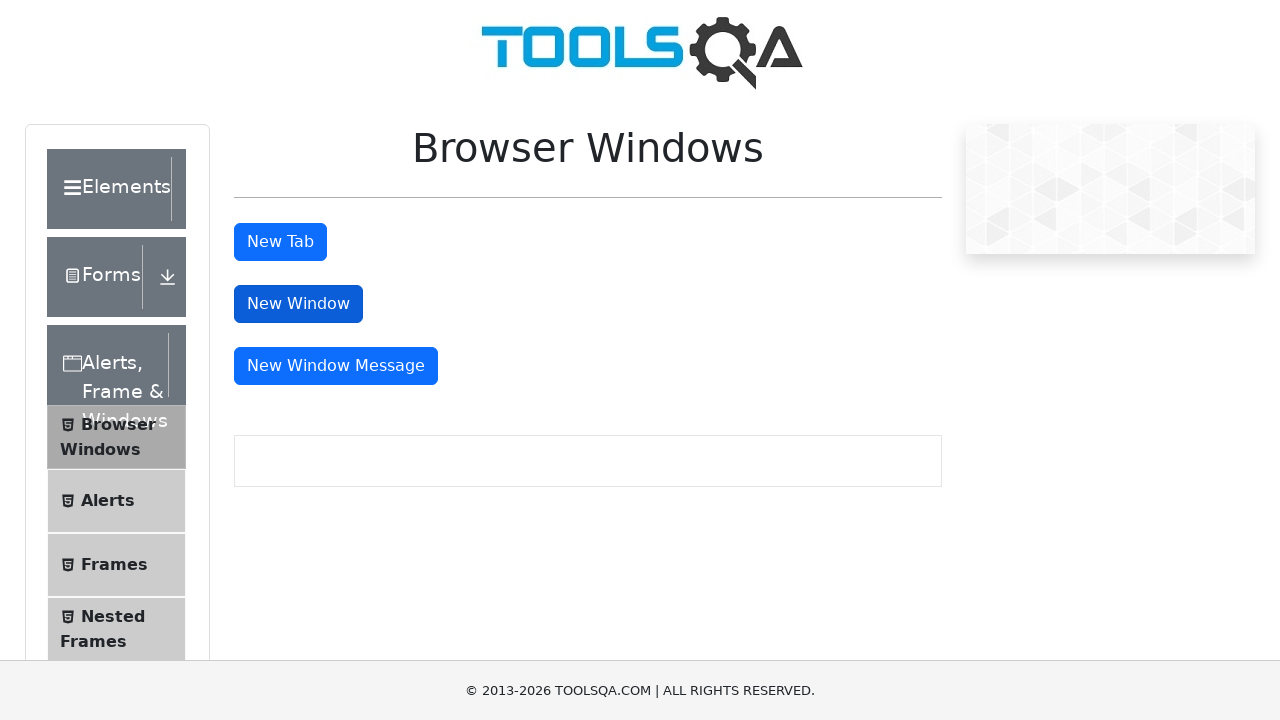

Switched focus back to parent window
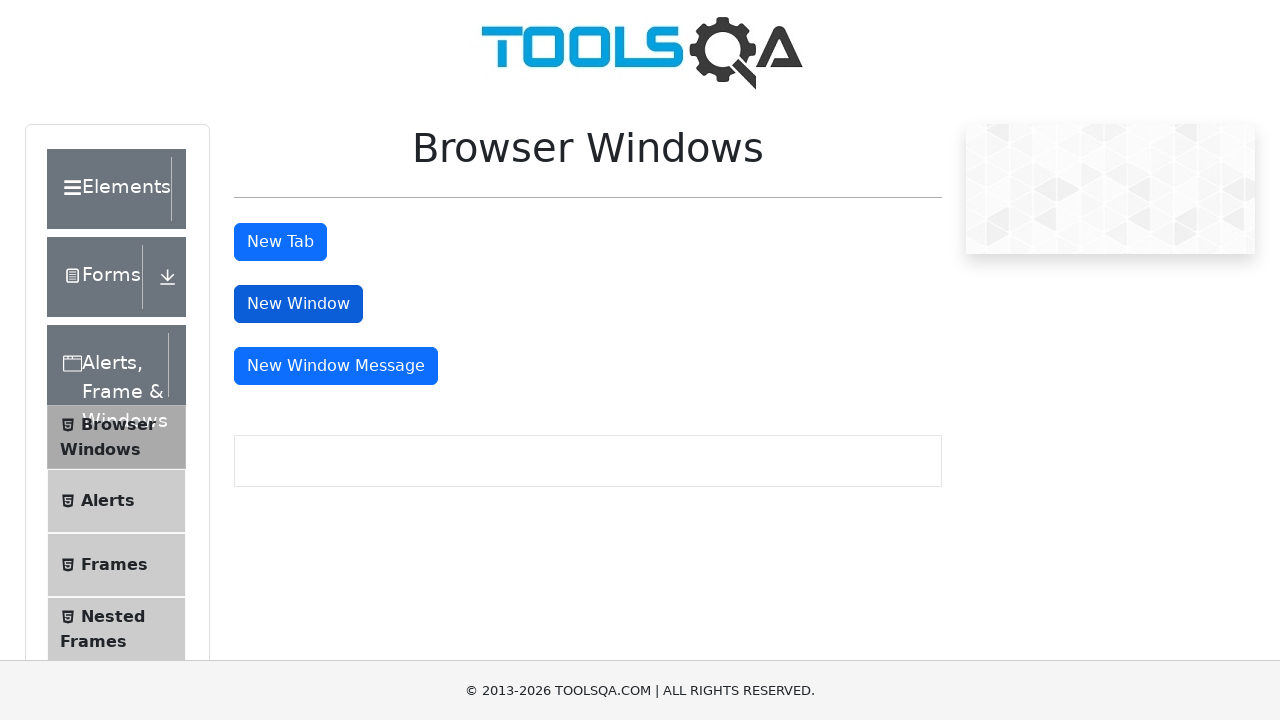

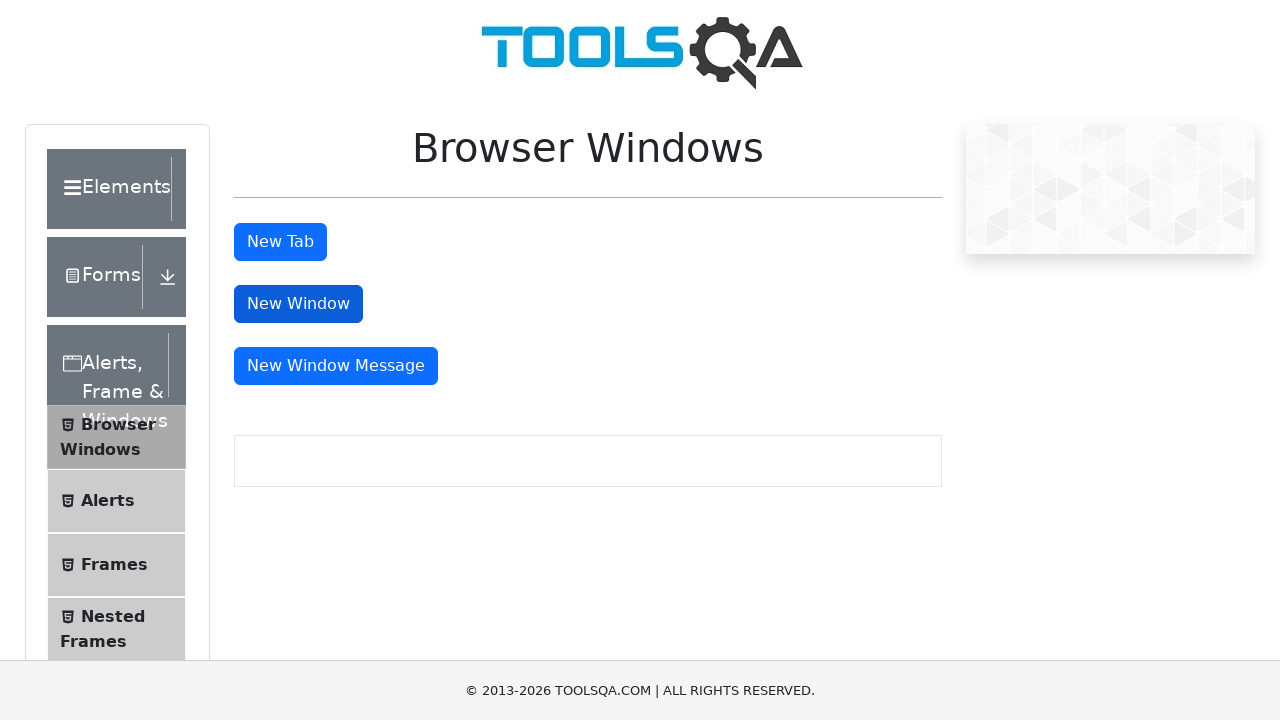